Tests dropdown selection functionality by selecting birth year 2000, month January, and day 10 using different selection methods (by index, by value, and by visible text)

Starting URL: https://testcenter.techproeducation.com/index.php?page=dropdown

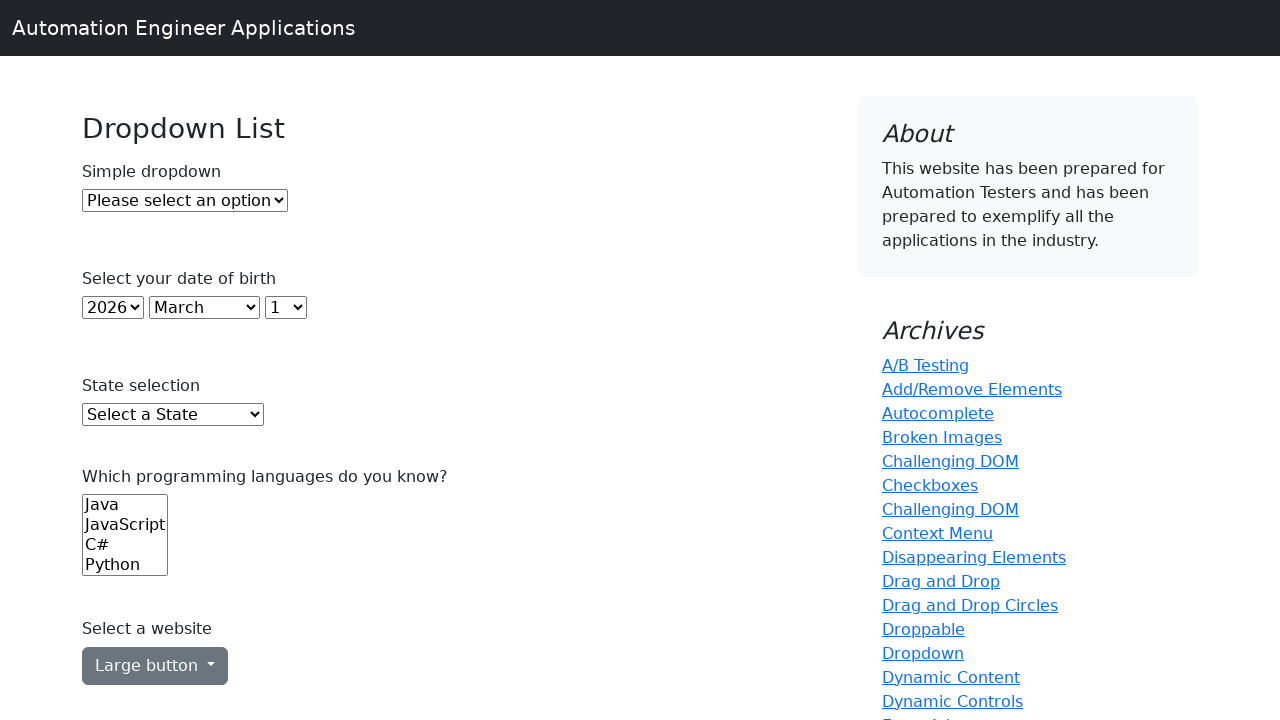

Selected birth year 2000 by index 23 from year dropdown on #year
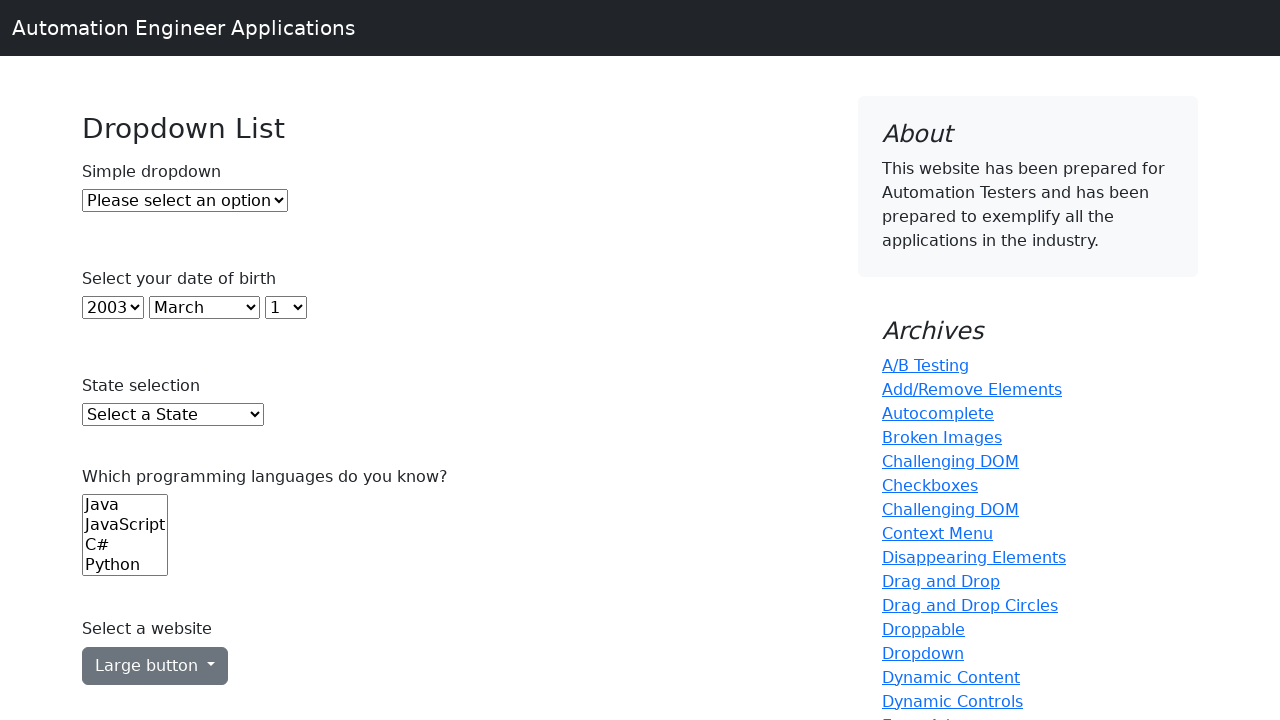

Selected month January by value '0' from month dropdown on #month
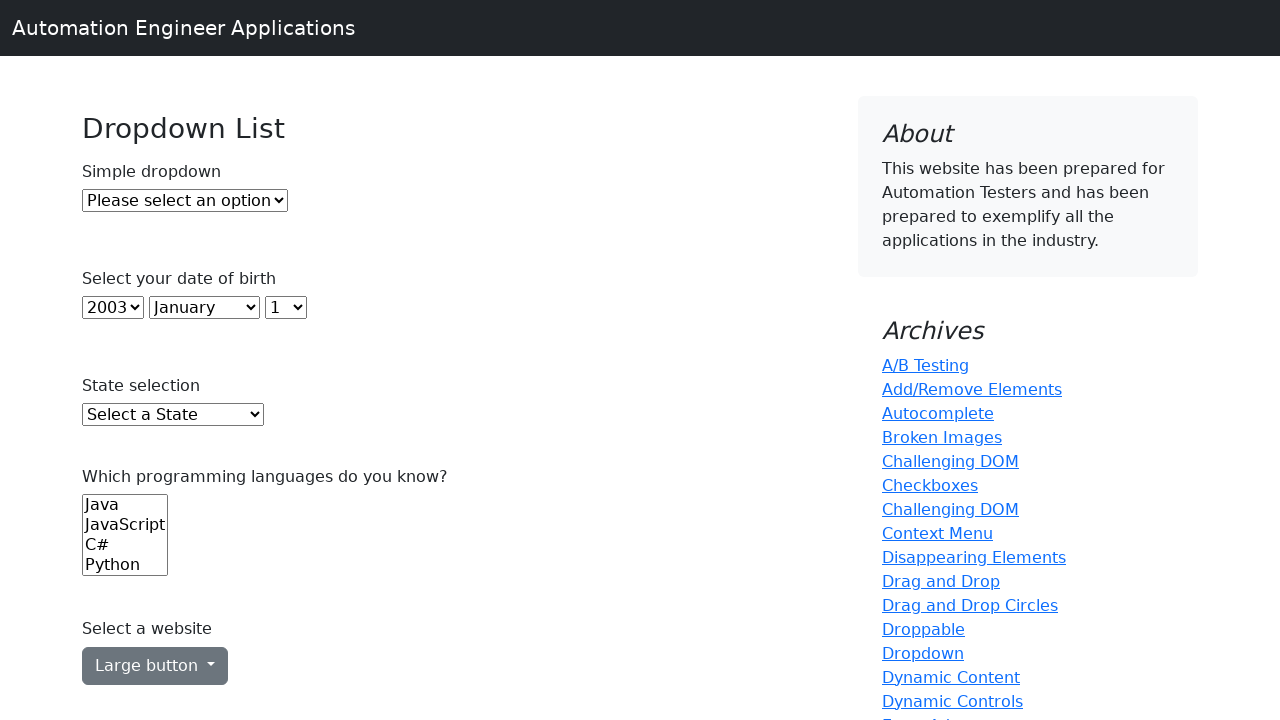

Selected day 10 by visible text from day dropdown on #day
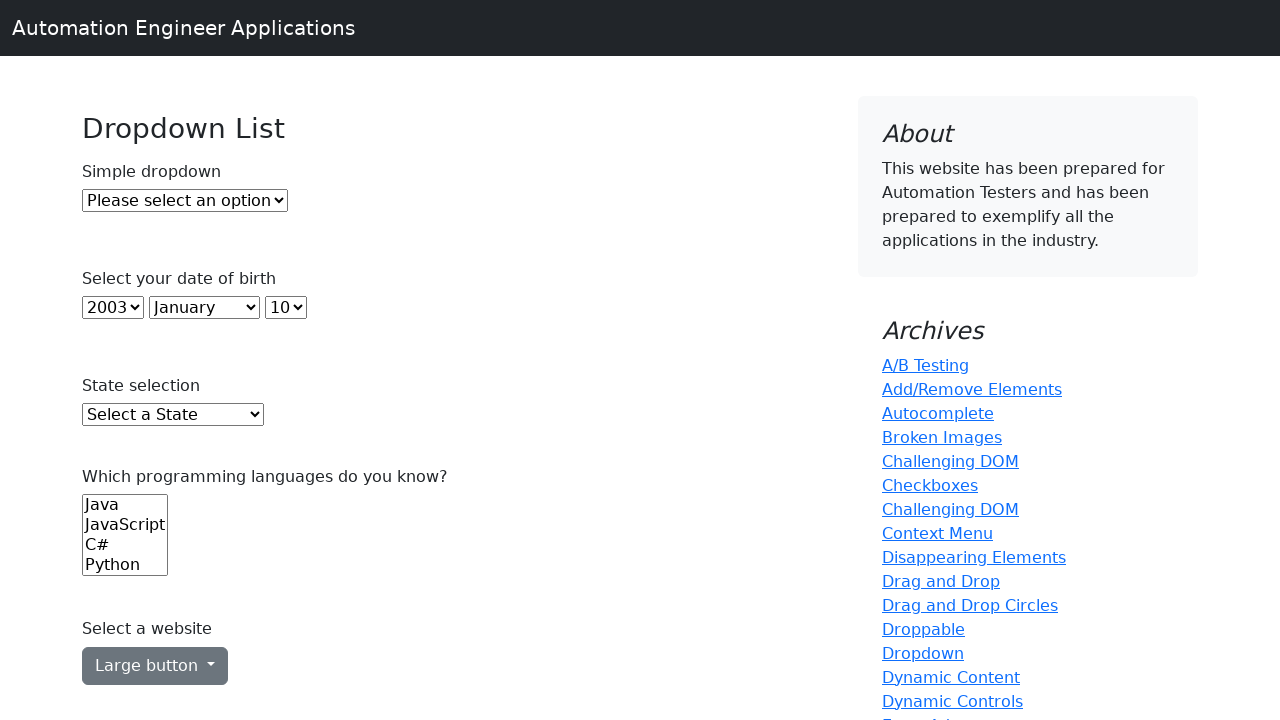

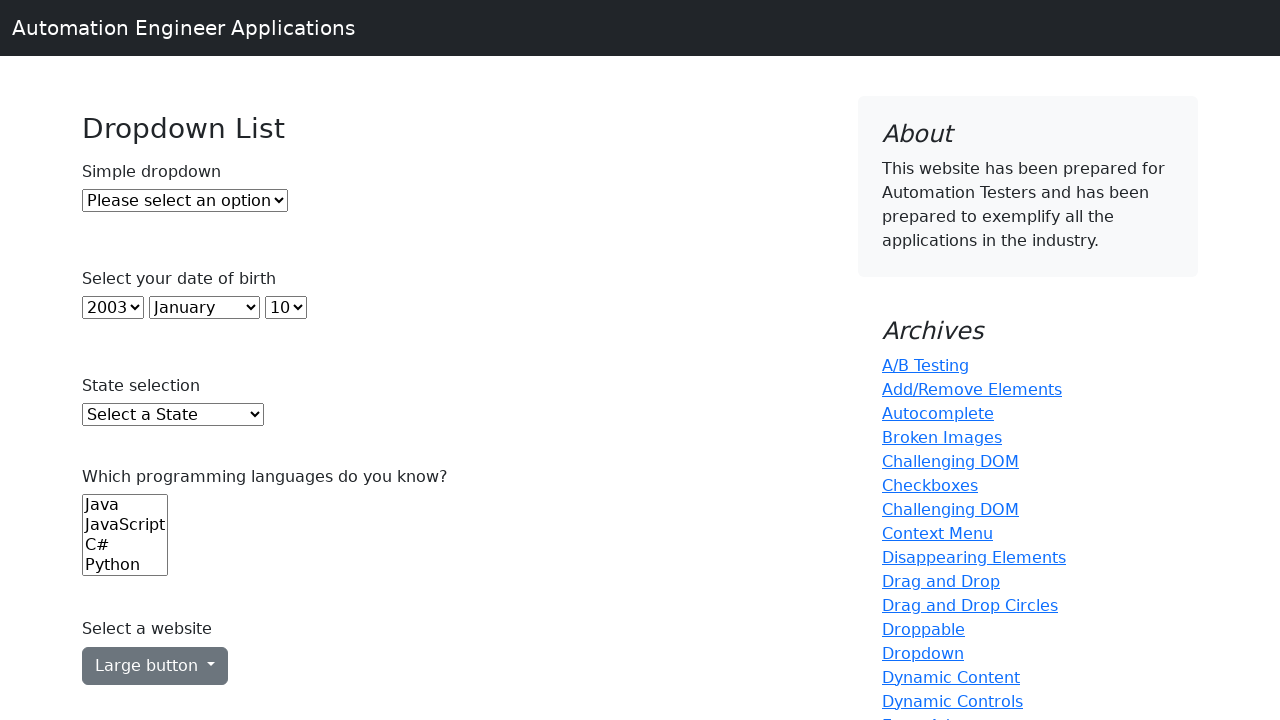